Solves a math problem on a form by reading a value, calculating the result, filling the answer field, checking checkboxes, and submitting the form

Starting URL: http://suninjuly.github.io/math.html

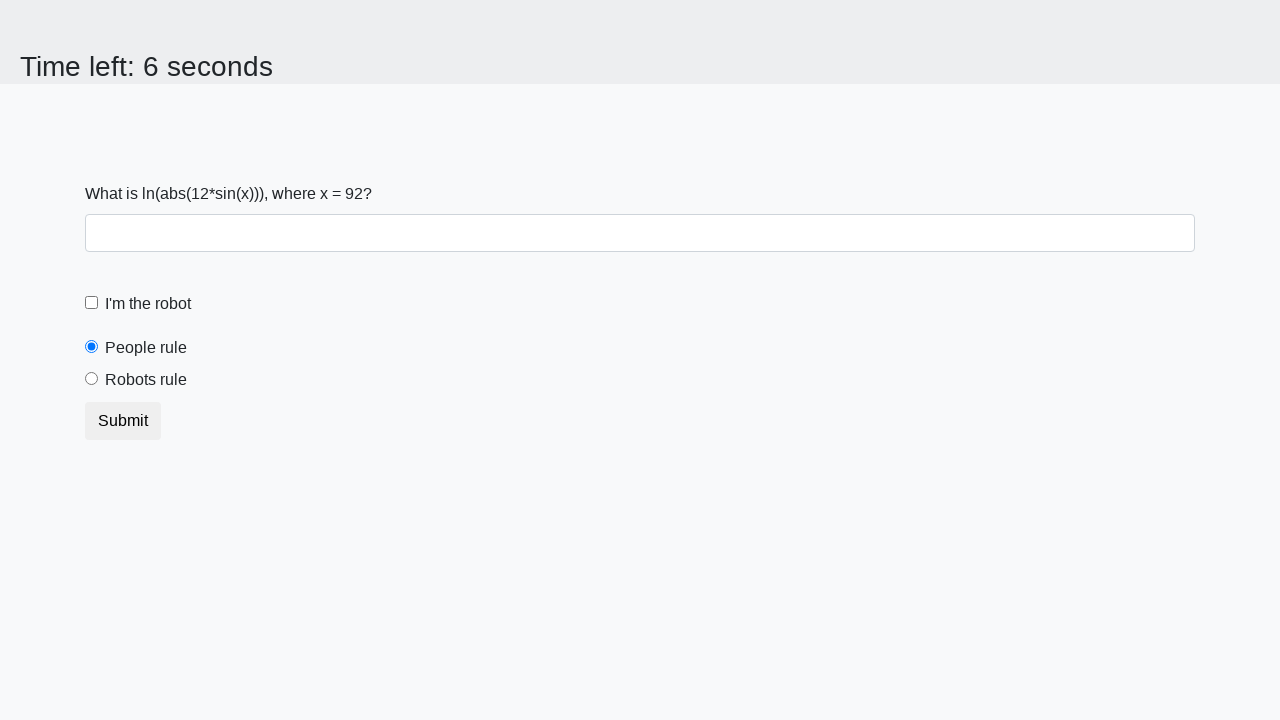

Located the x value element on the page
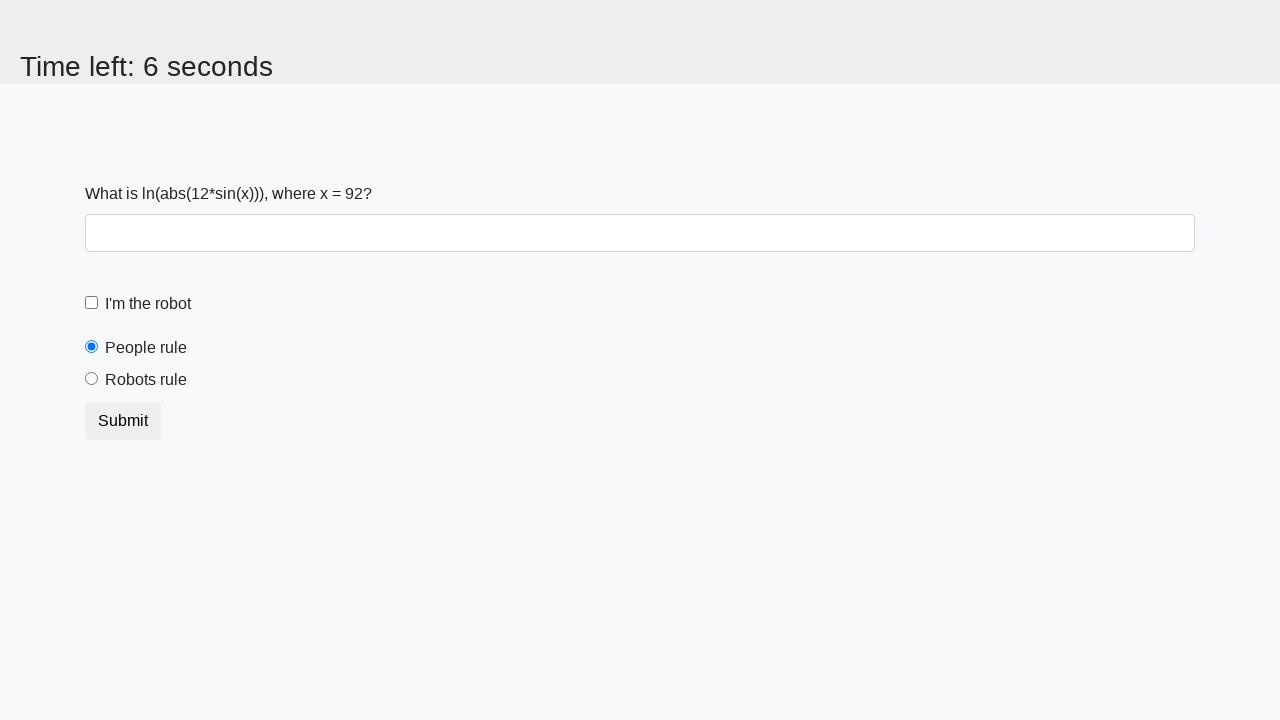

Retrieved x value from the element
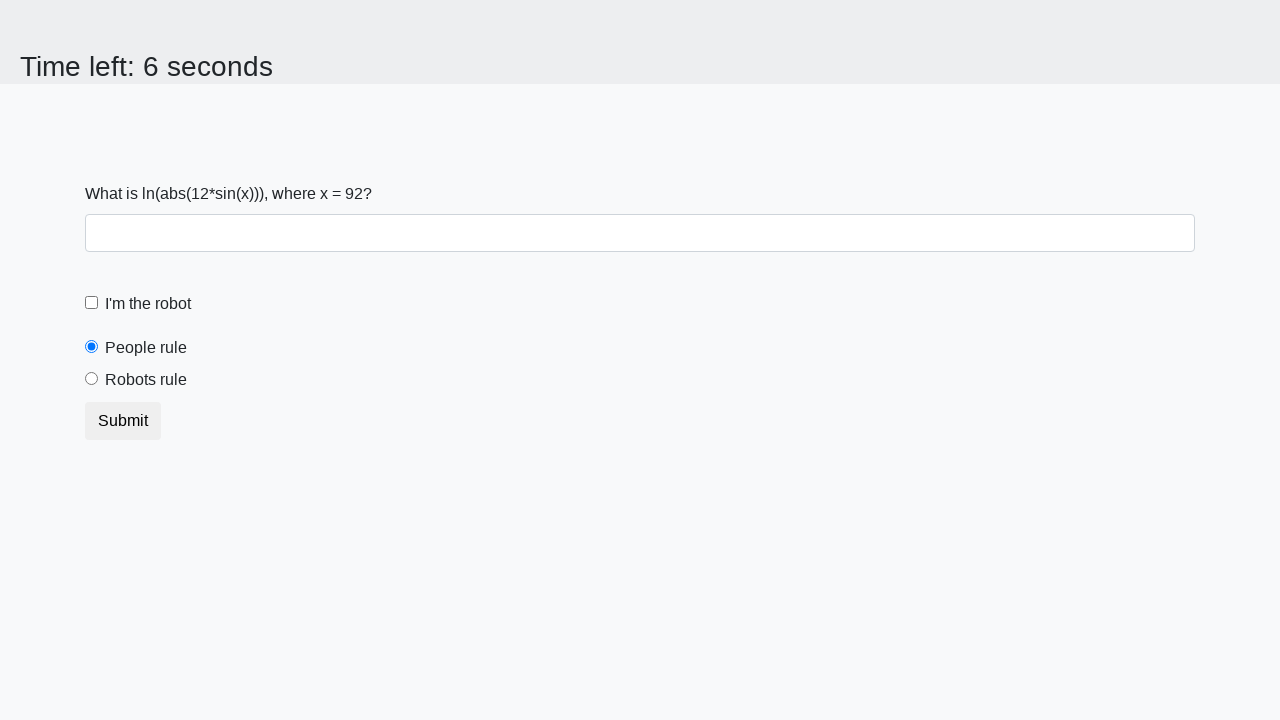

Calculated the math formula result
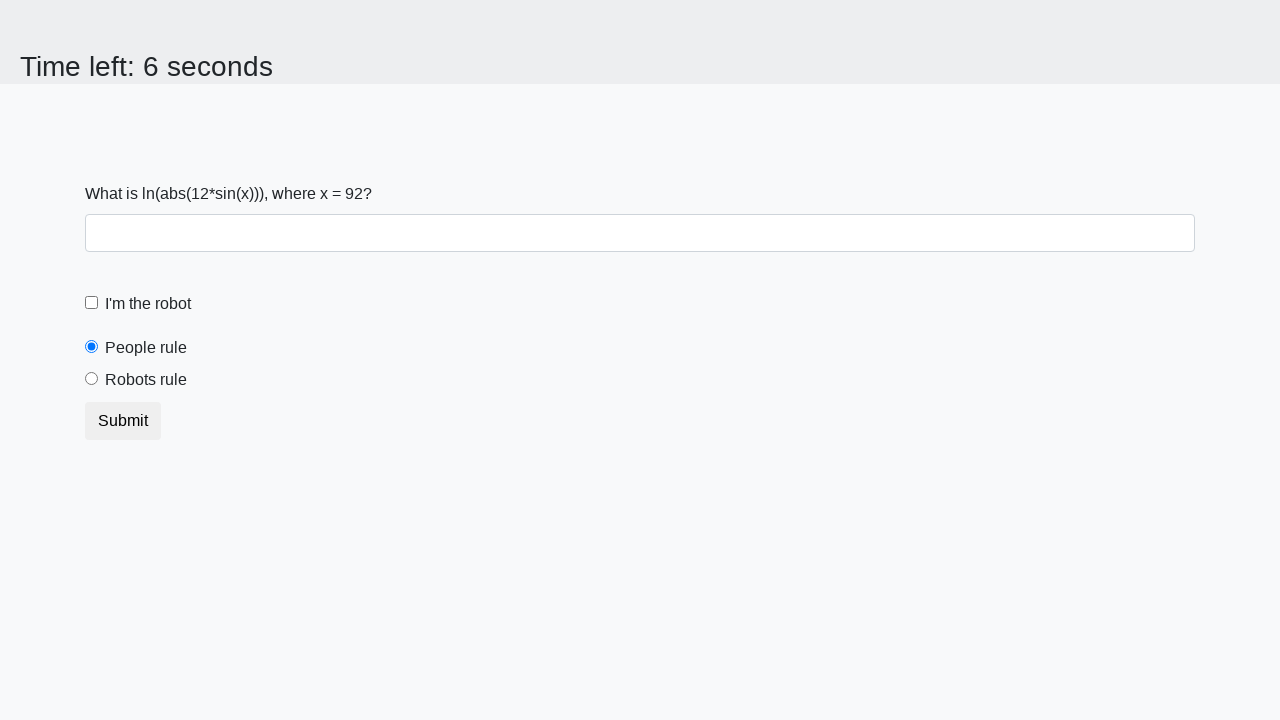

Filled the answer field with calculated result on #answer
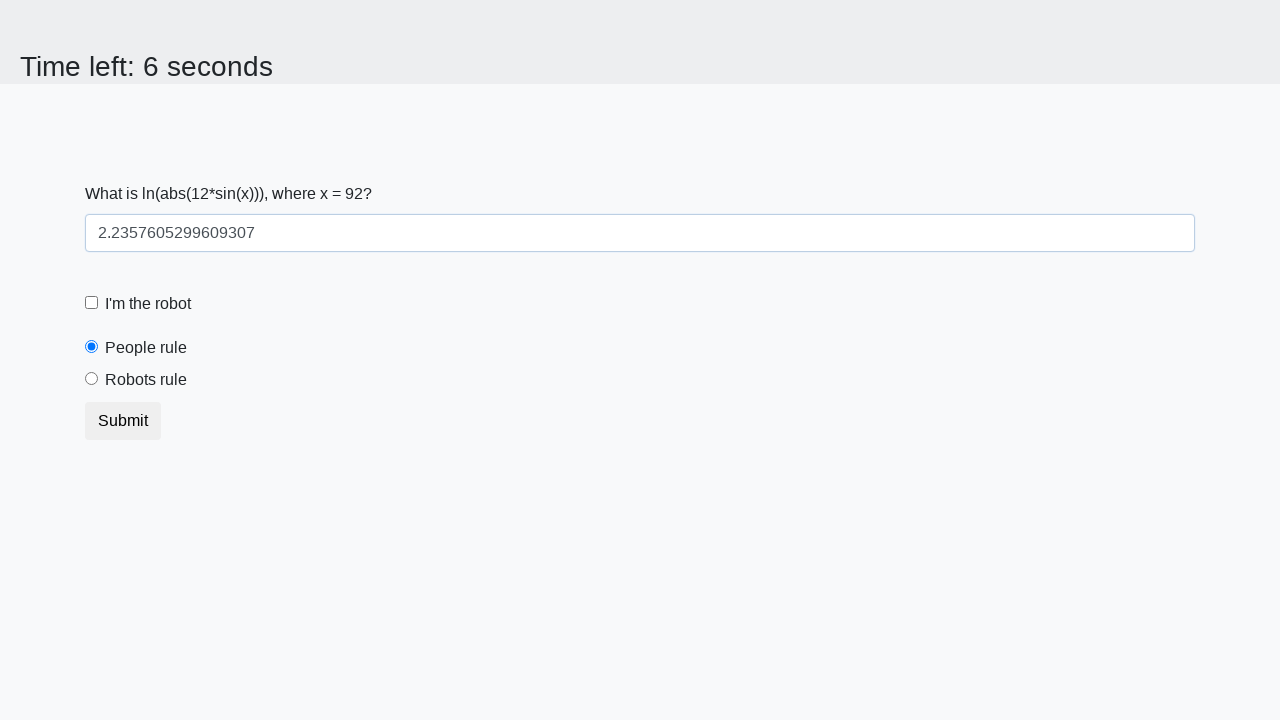

Clicked the robot checkbox at (148, 304) on [for='robotCheckbox']
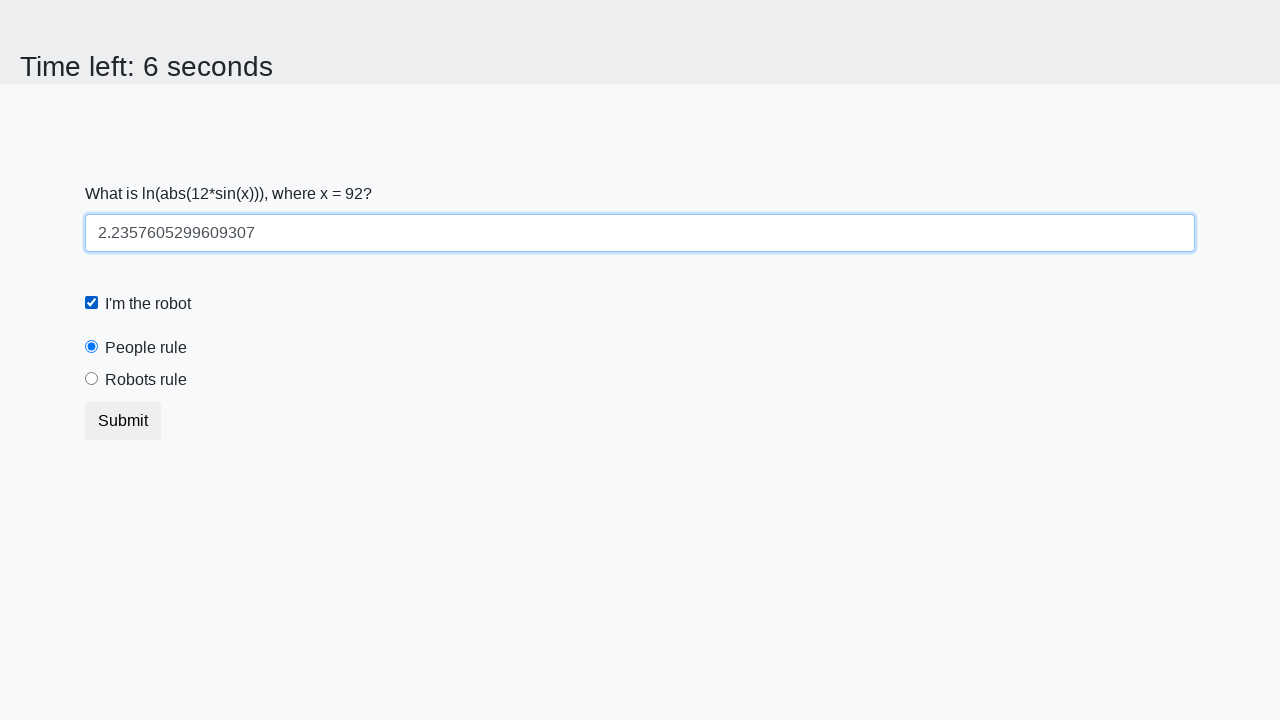

Clicked the robots rule radio button at (146, 380) on [for='robotsRule']
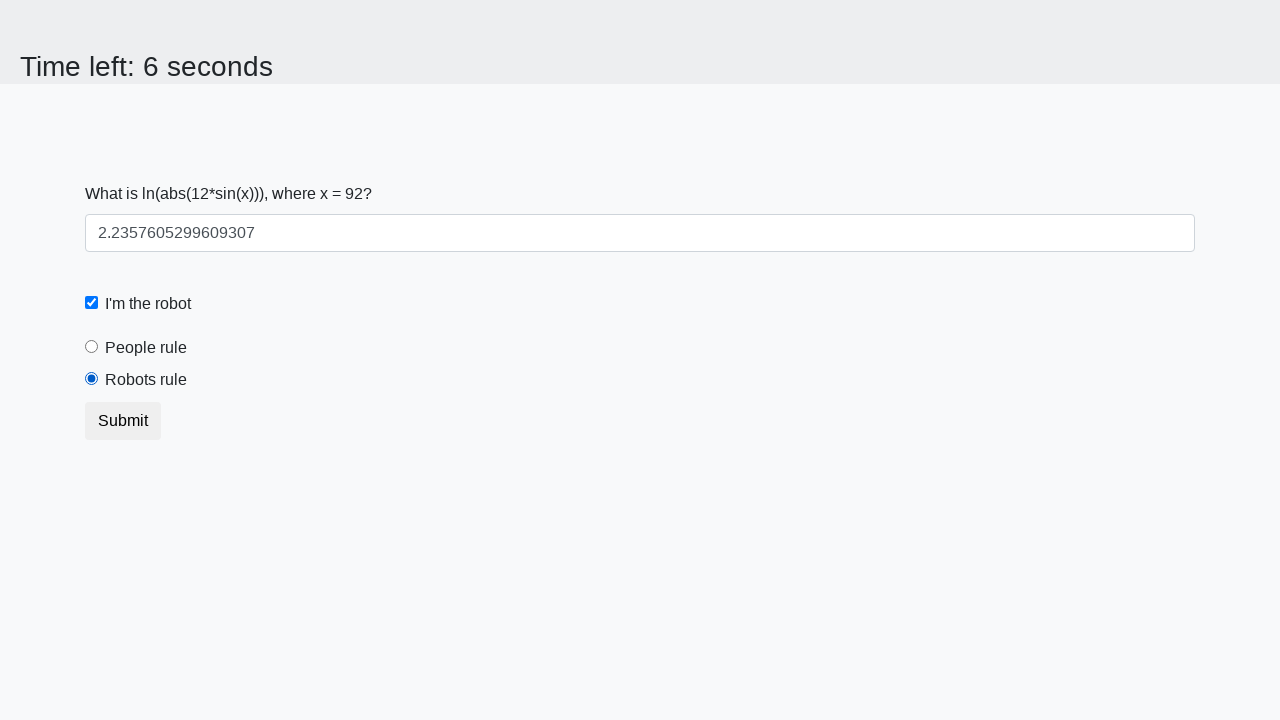

Clicked the submit button to submit the form at (123, 421) on button
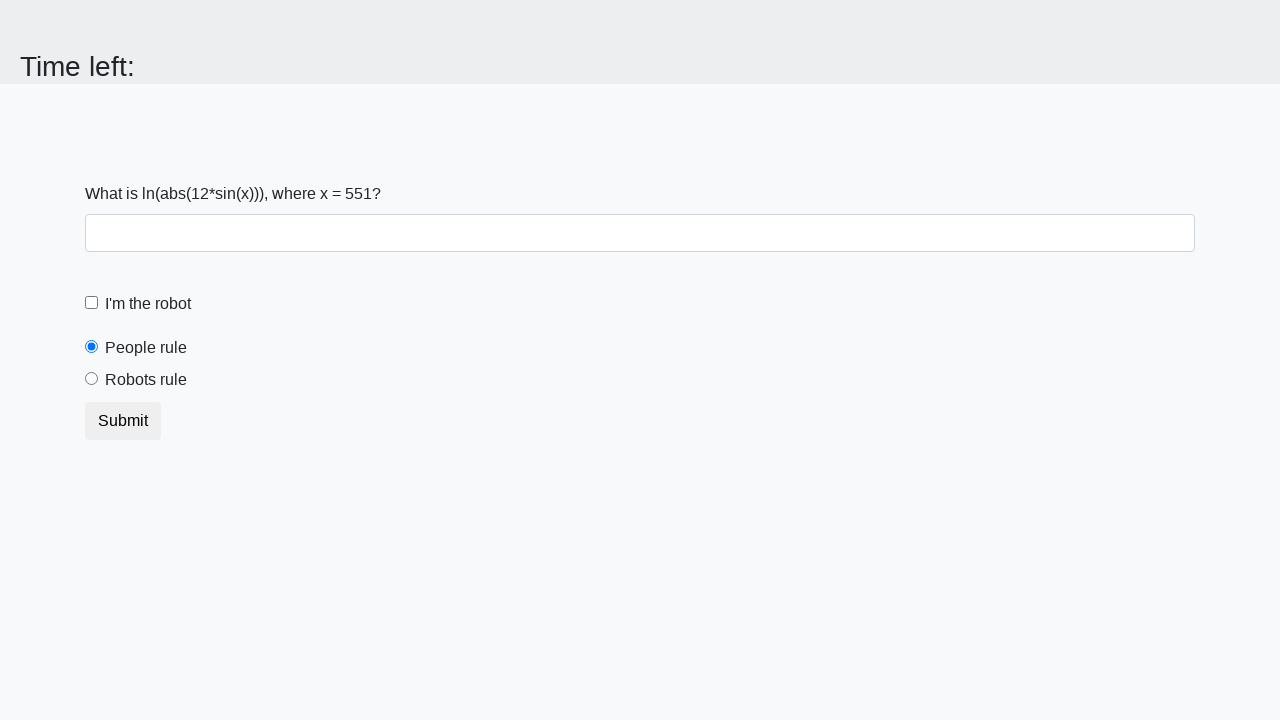

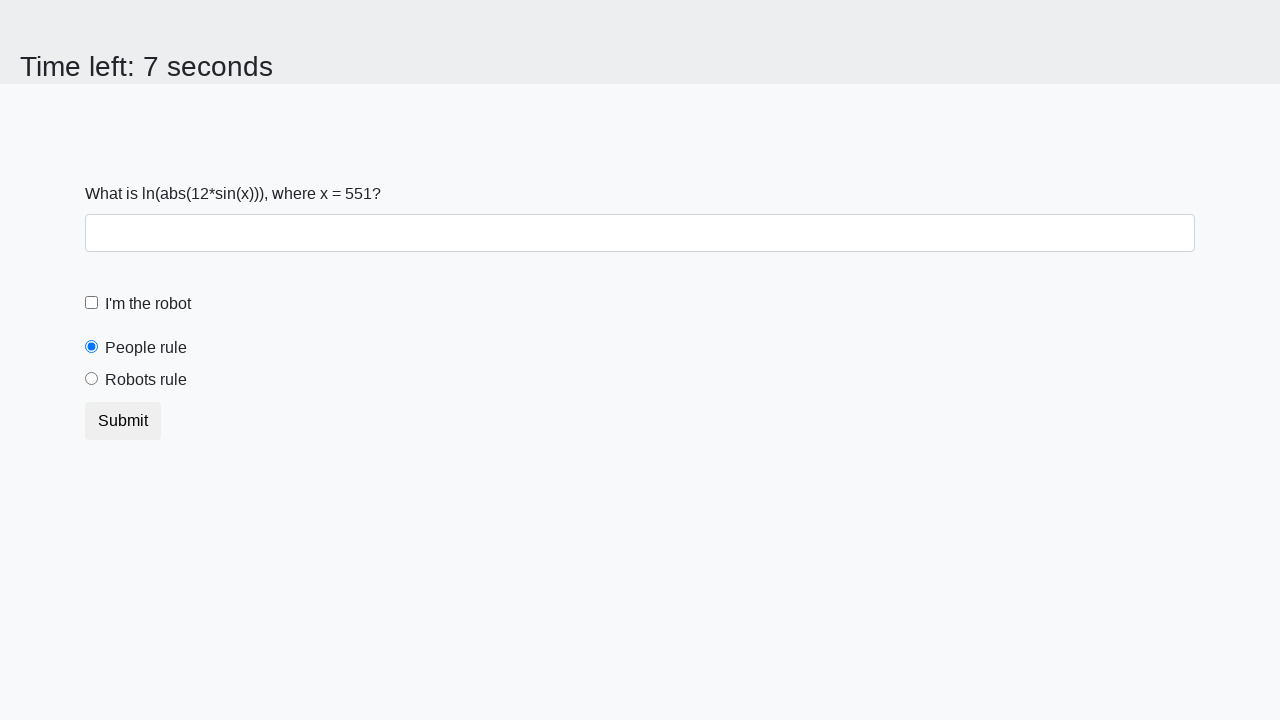